Tests JavaScript confirm dialog handling by clicking a button that triggers a confirm alert and then dismissing it

Starting URL: http://the-internet.herokuapp.com/javascript_alerts

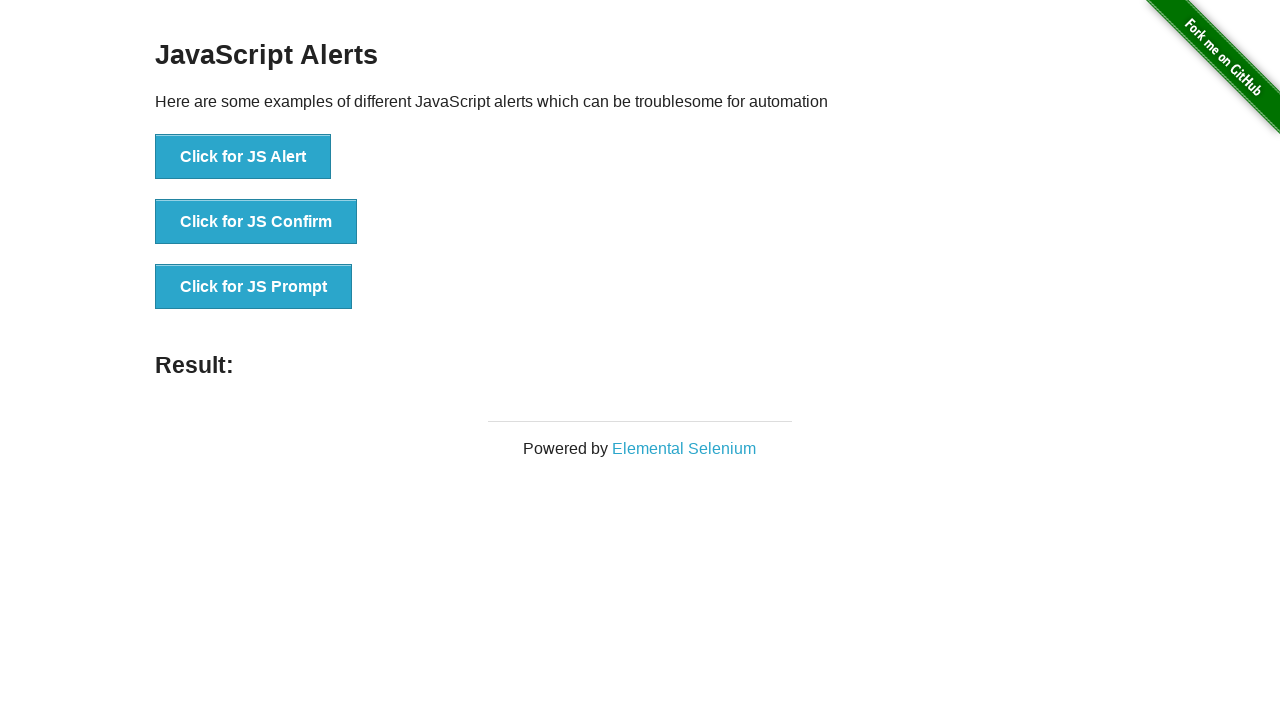

Set up dialog handler to dismiss confirm dialogs
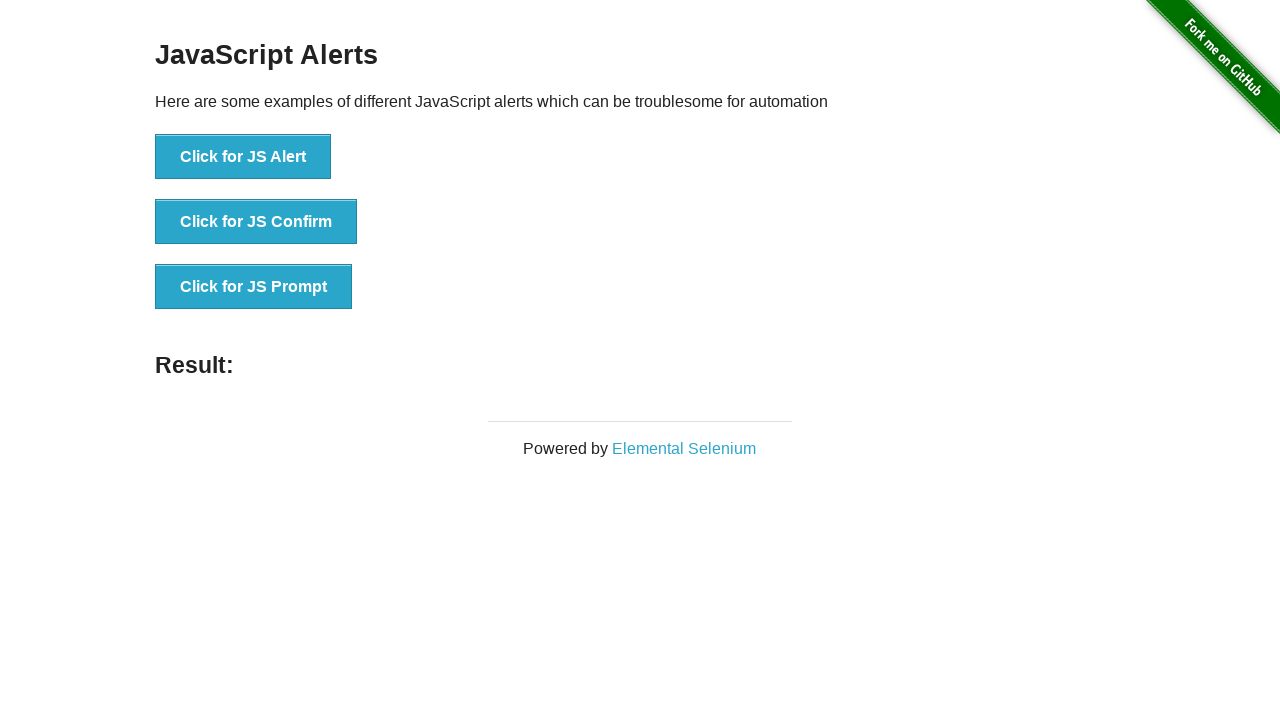

Clicked JS Confirm button to trigger confirm dialog at (256, 222) on button[onclick='jsConfirm()']
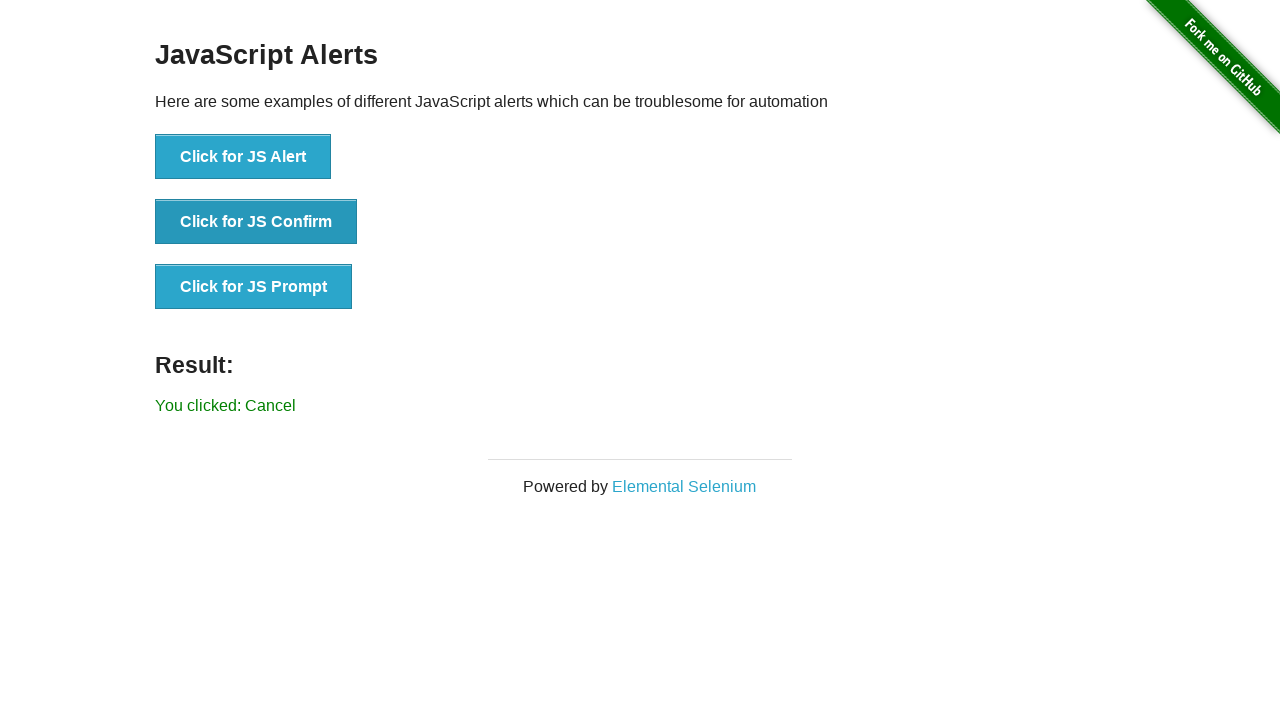

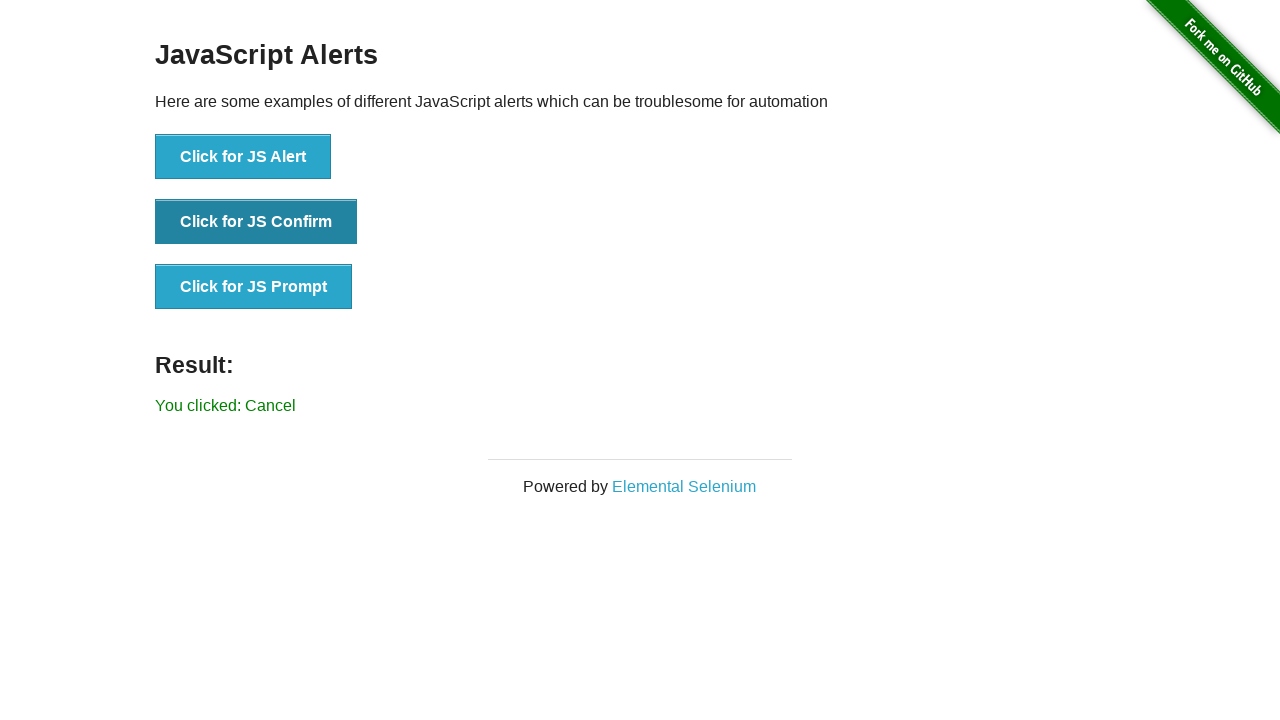